Tests user registration flow by filling out all registration form fields including username, name, password, gender, email, phone, DOB, address, security question and submitting the form

Starting URL: https://lkmdemoaut.accenture.com/TestMeApp/fetchcat.htm

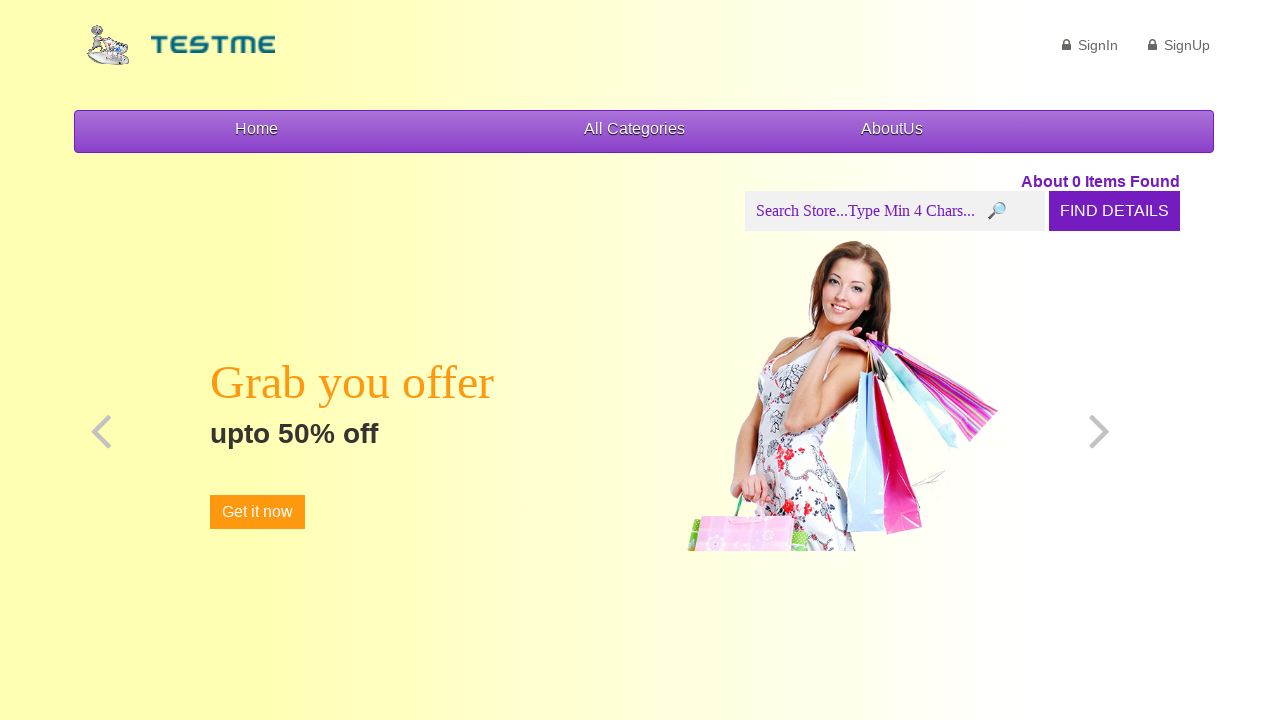

Clicked SignUp link to navigate to registration page at (1179, 45) on a:text('SignUp')
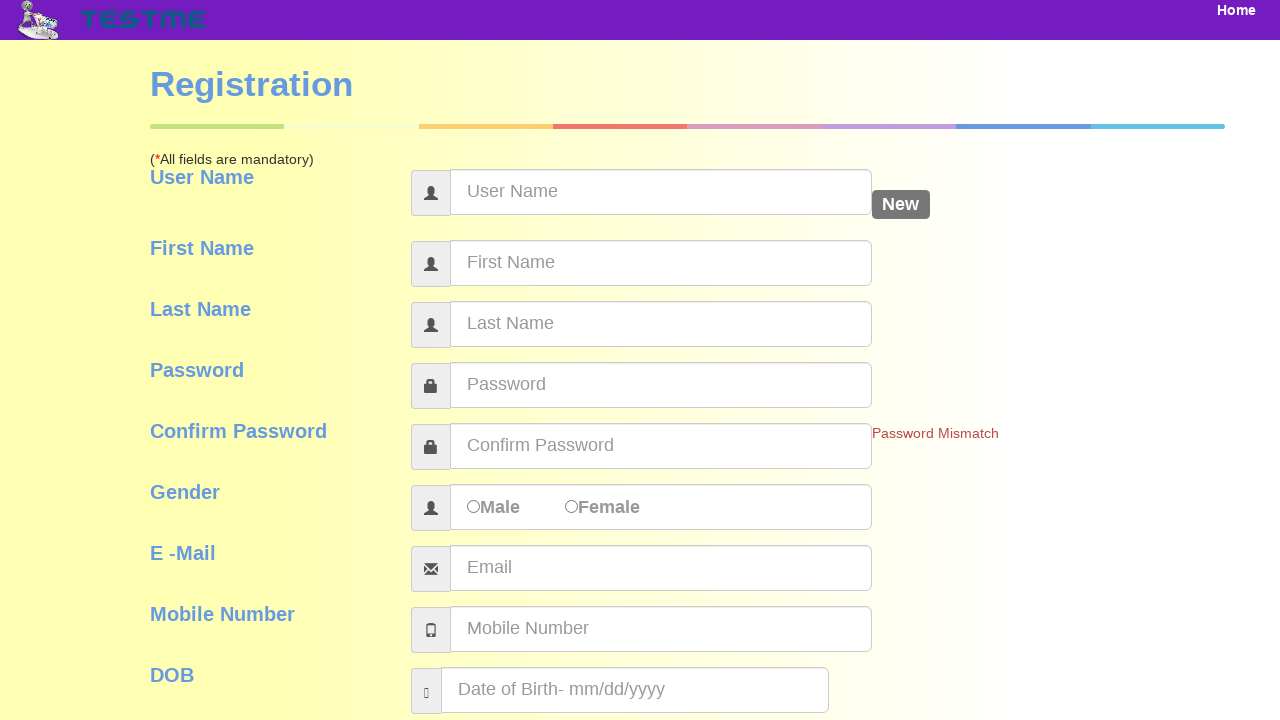

Registration page loaded successfully
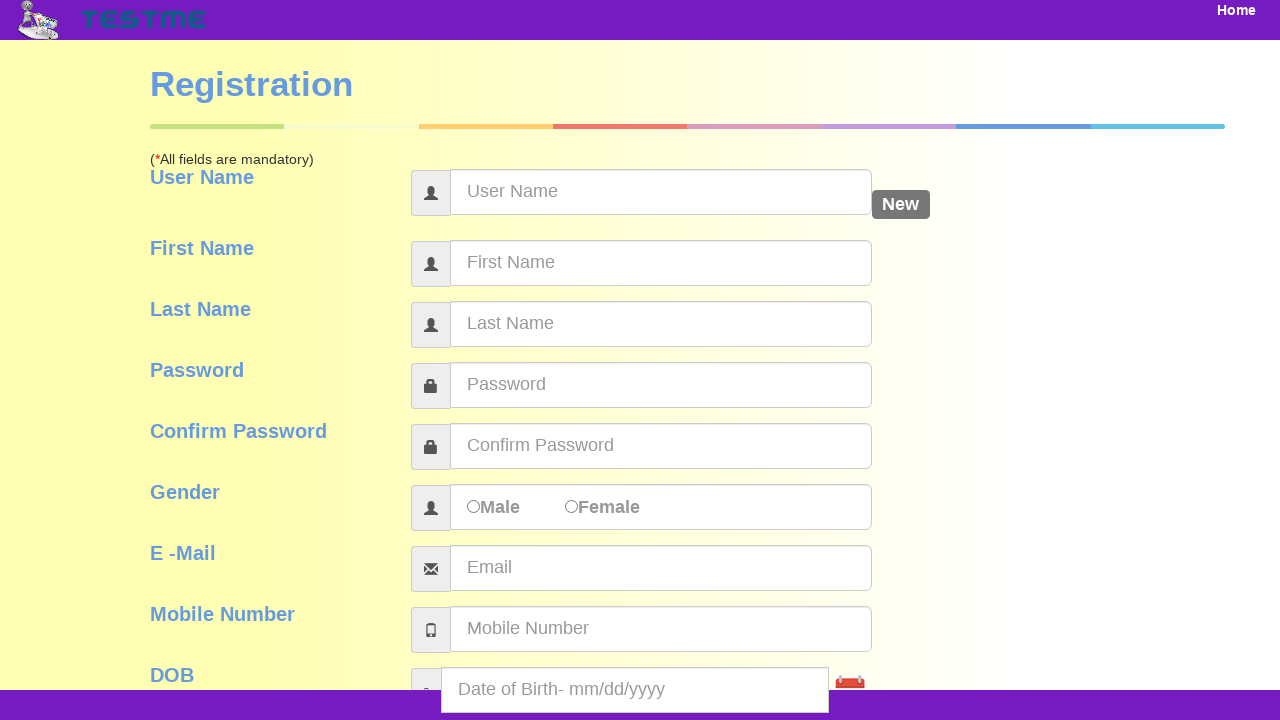

Filled username field with 'testuser847' on input[name='userName']
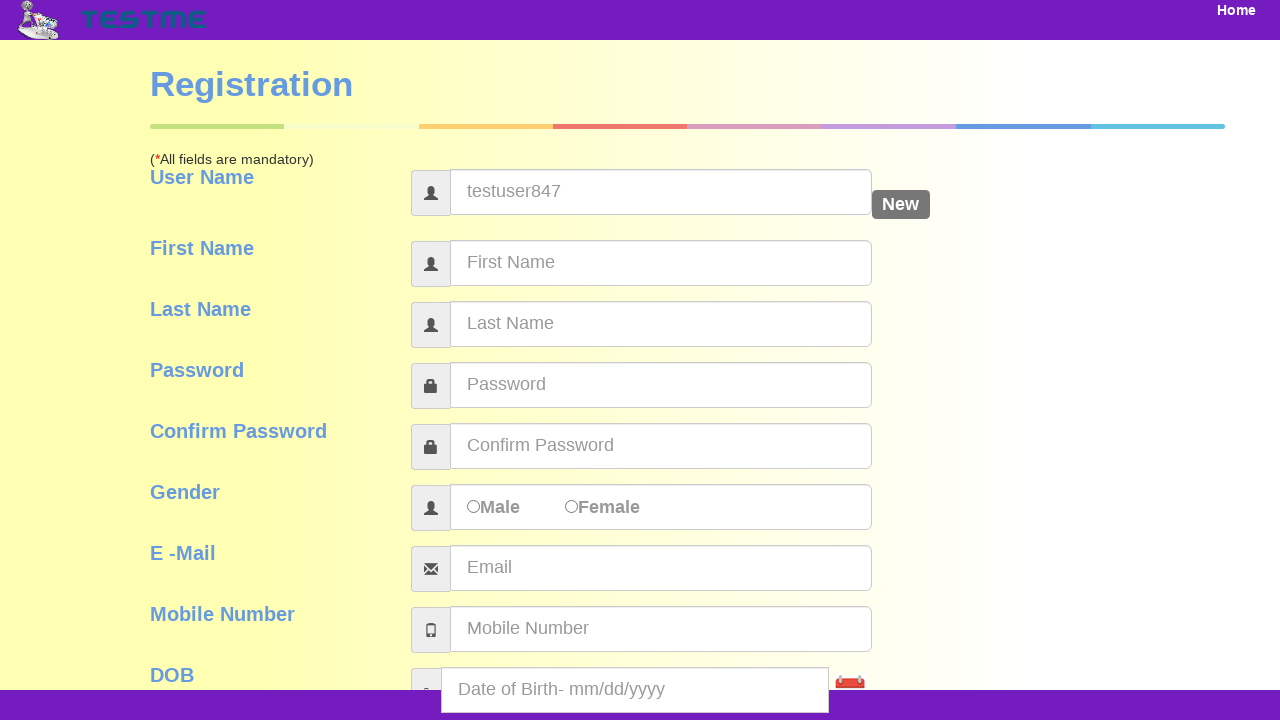

Filled first name field with 'Alexander' on input[name='firstName']
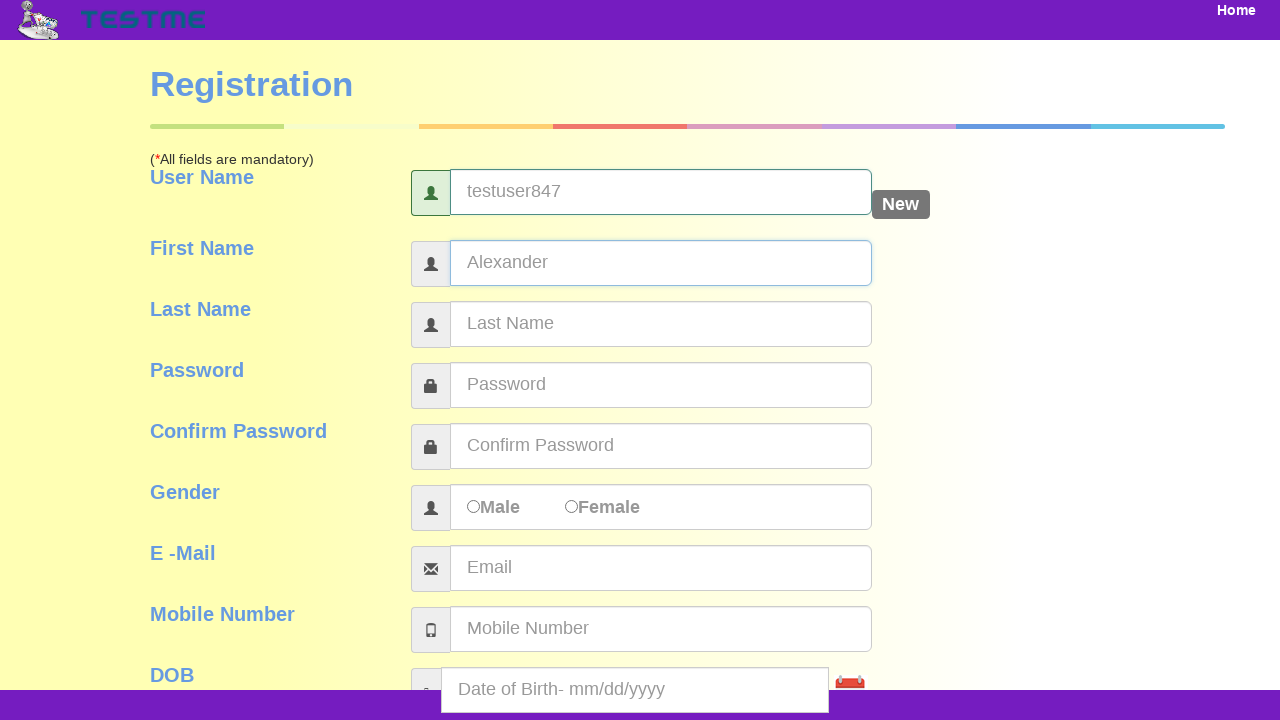

Filled last name field with 'Johnson' on input[name='lastName']
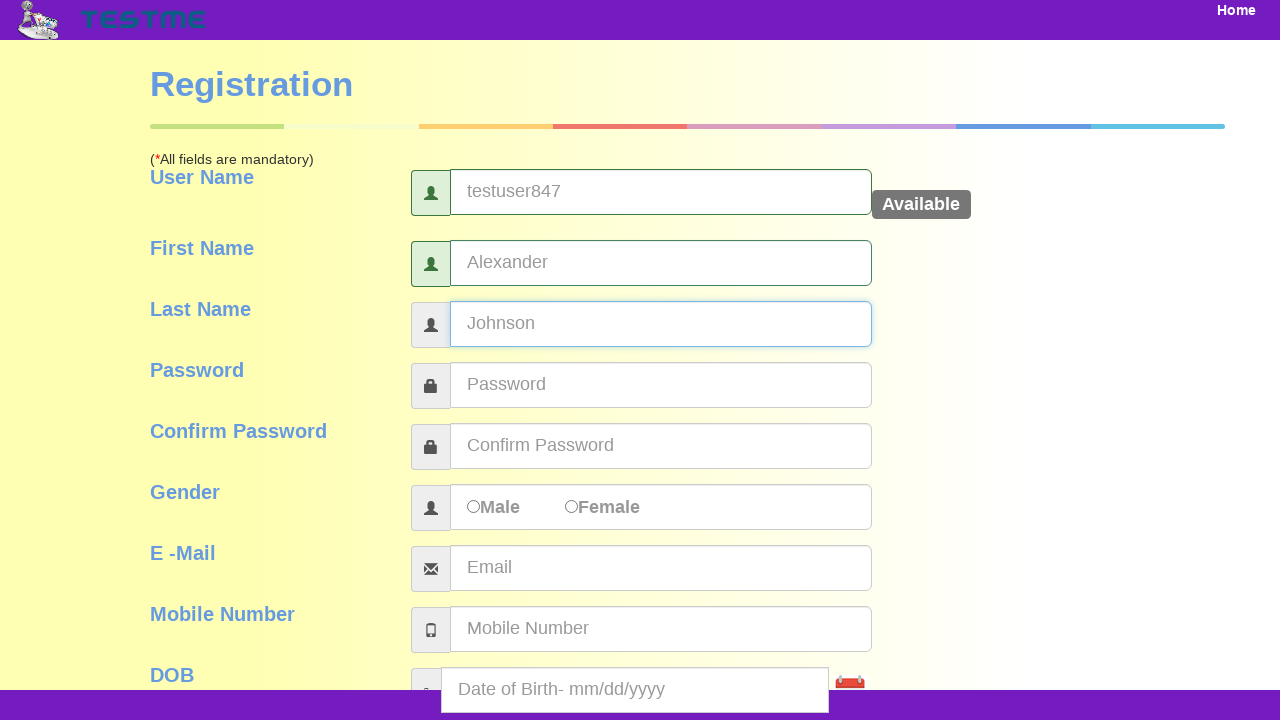

Filled password field with 'Pass123!' on input[name='password']
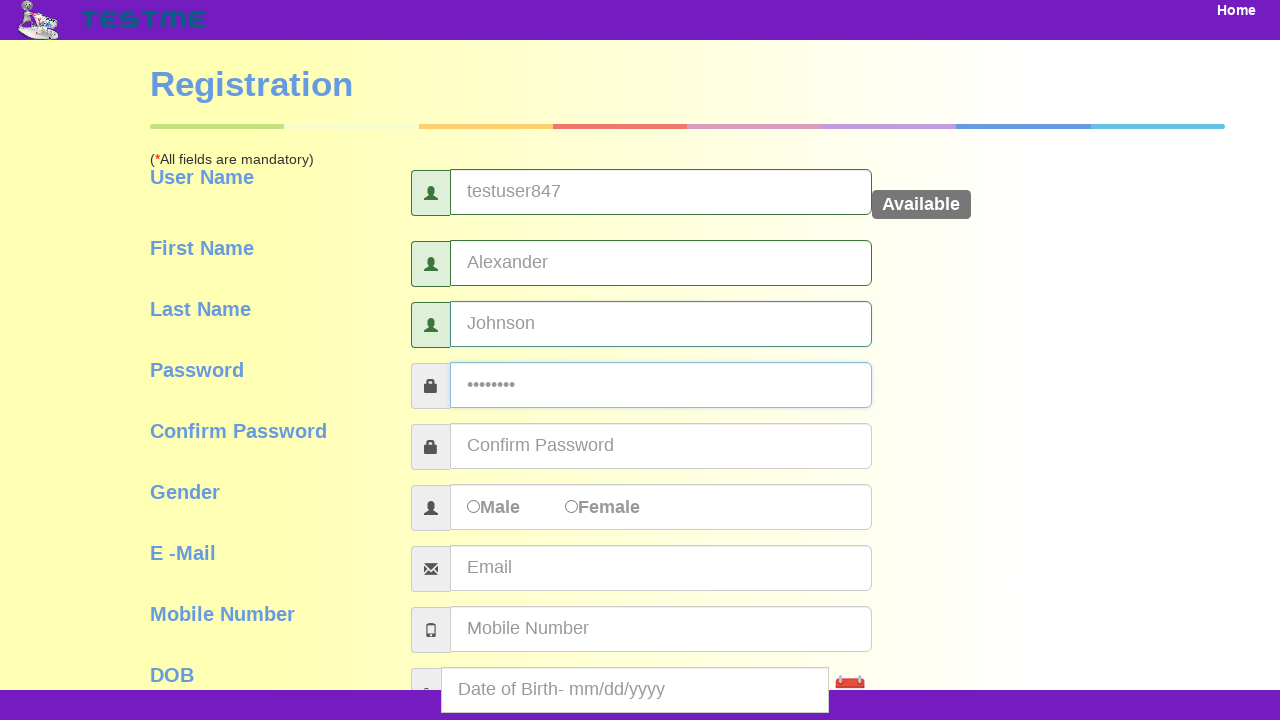

Filled confirm password field with 'Pass123!' on input[name='confirmPassword']
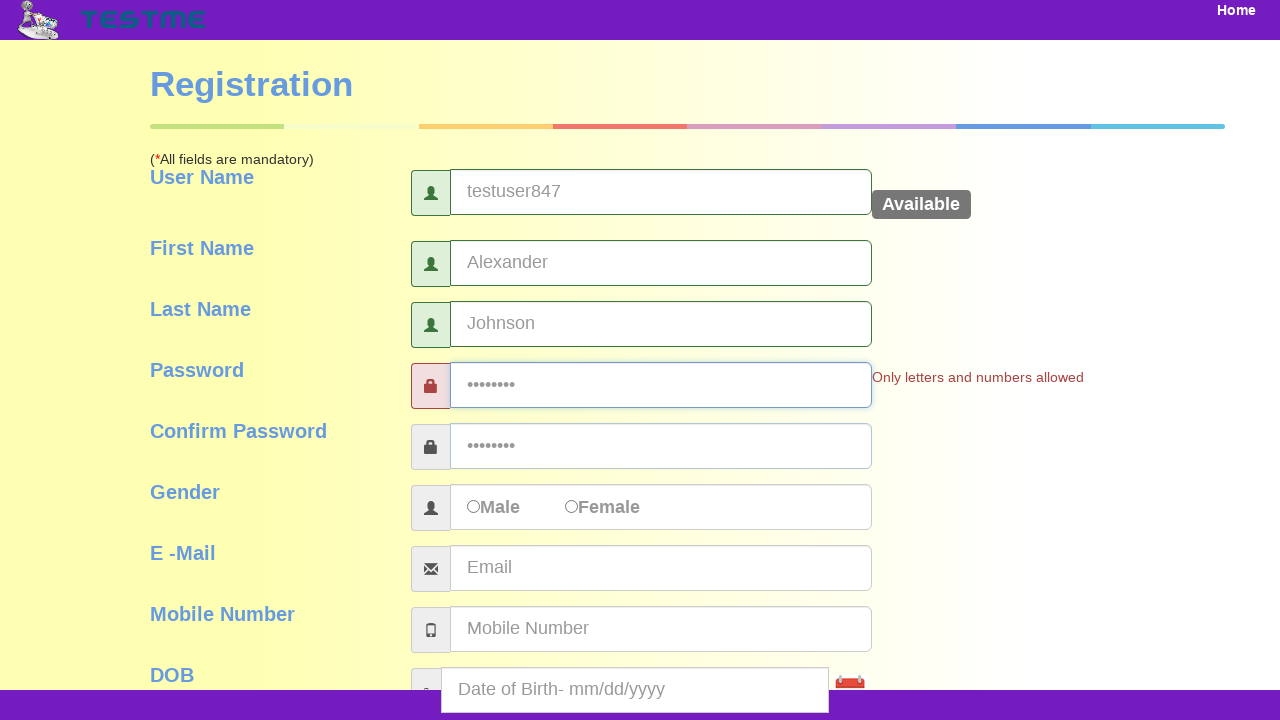

Selected 'Male' as gender at (474, 506) on input[value='Male']
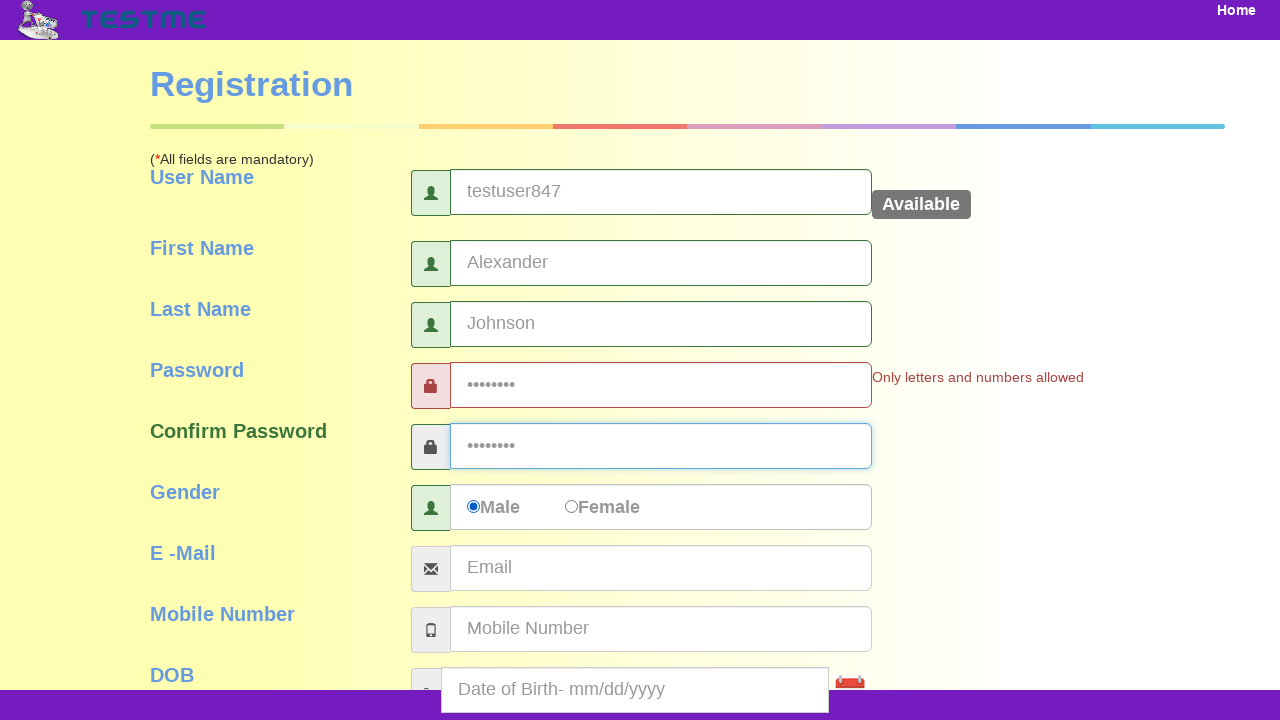

Filled email address field with 'alex.johnson@example.com' on input[name='emailAddress']
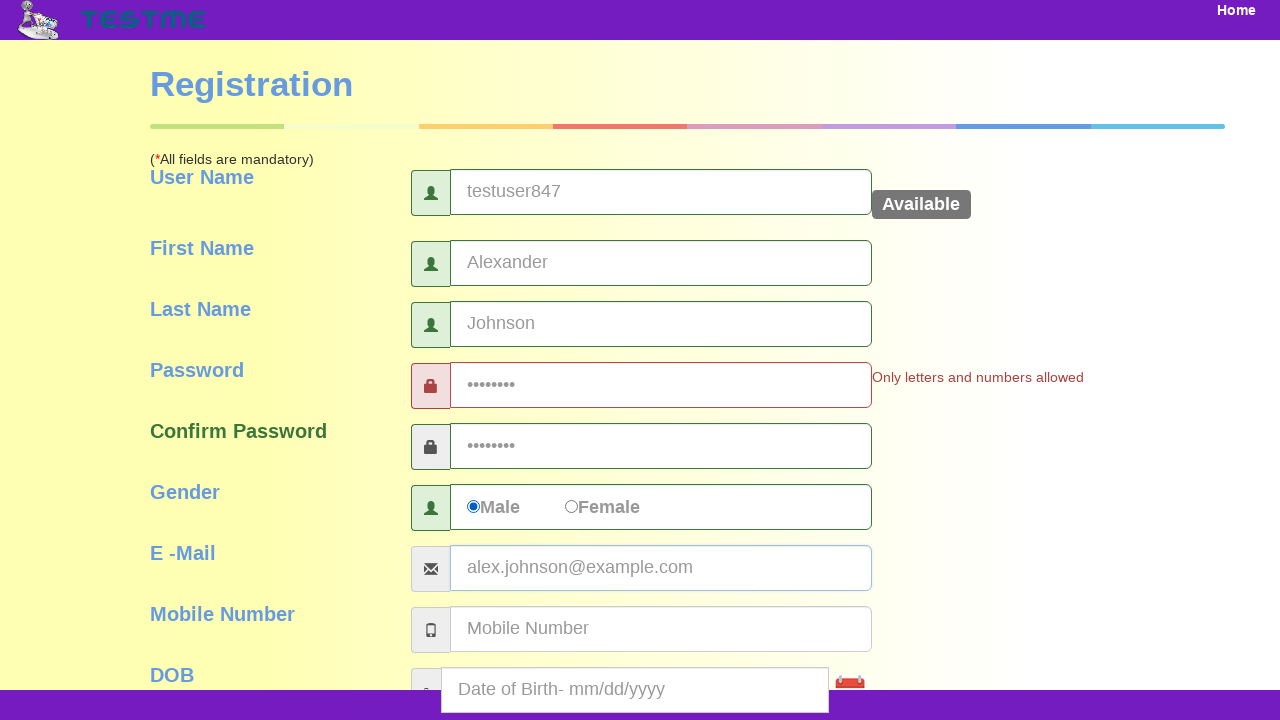

Filled mobile number field with '9876543210' on input[name='mobileNumber']
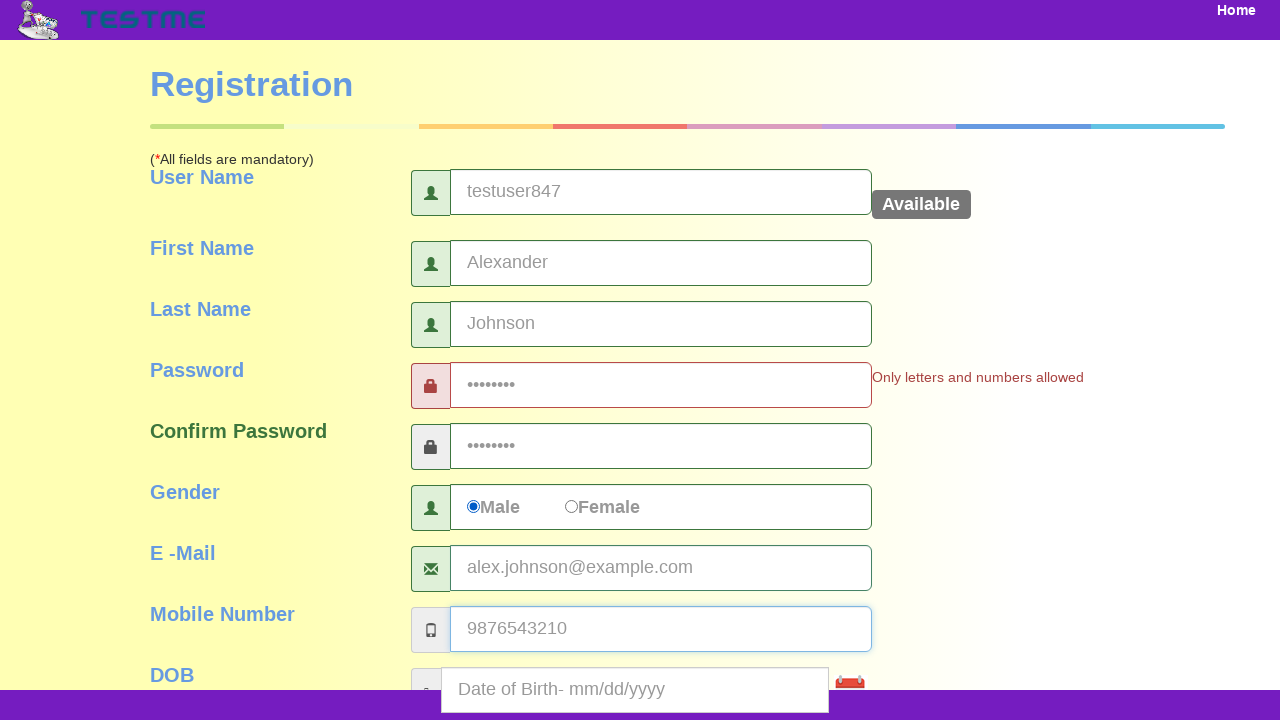

Filled date of birth field with '15/03/1990' on input[name='dob']
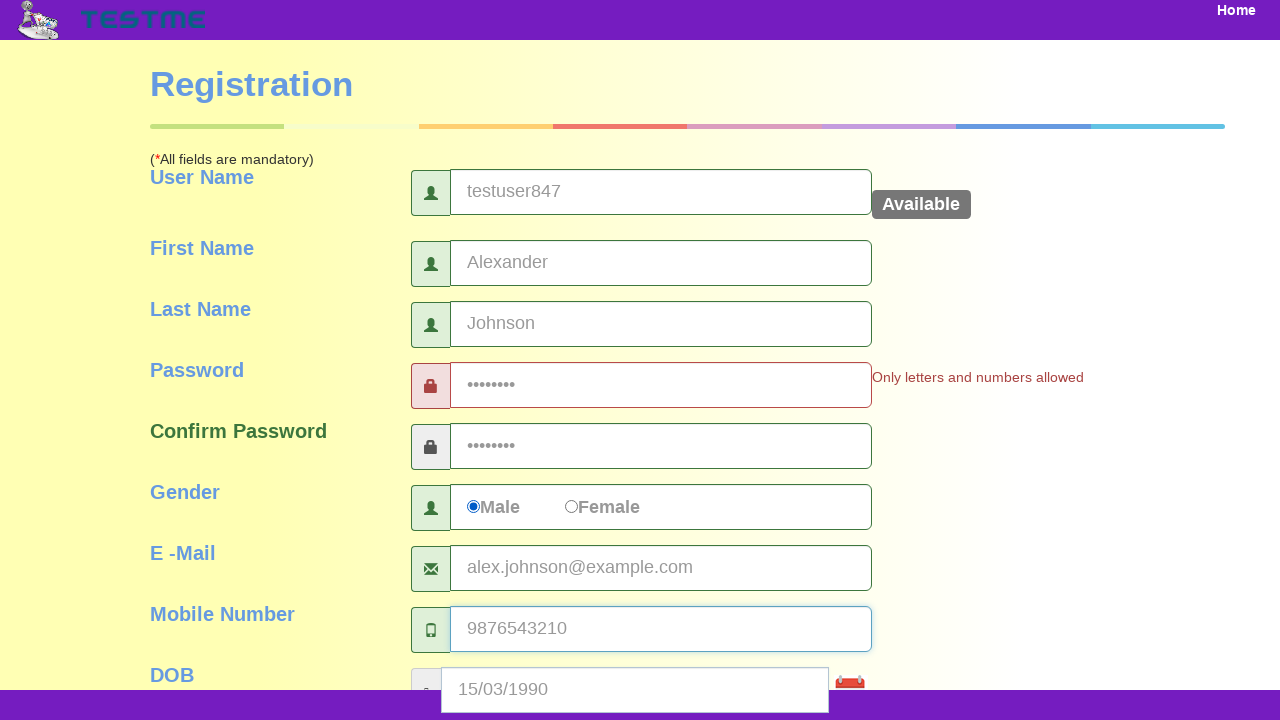

Filled address field with '123 Test Street, Test City' on textarea[name='address']
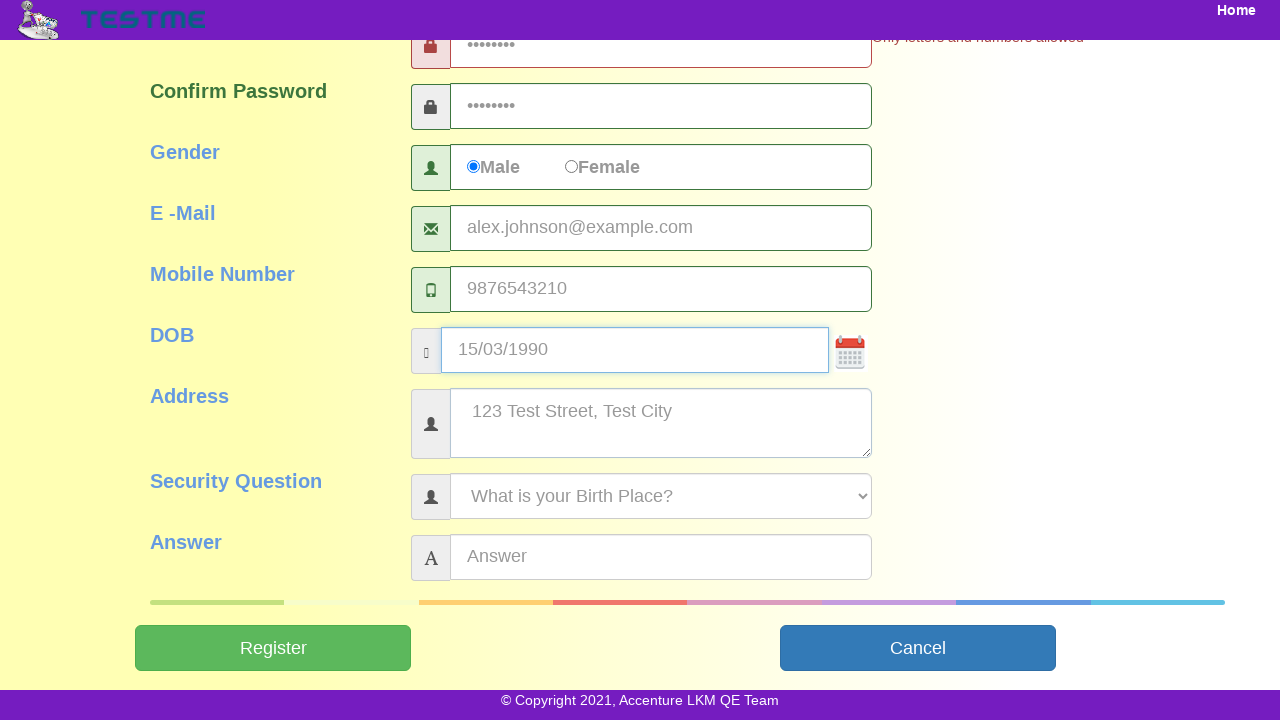

Selected security question 'What is your Birth Place?' from dropdown on select[name='securityQuestion']
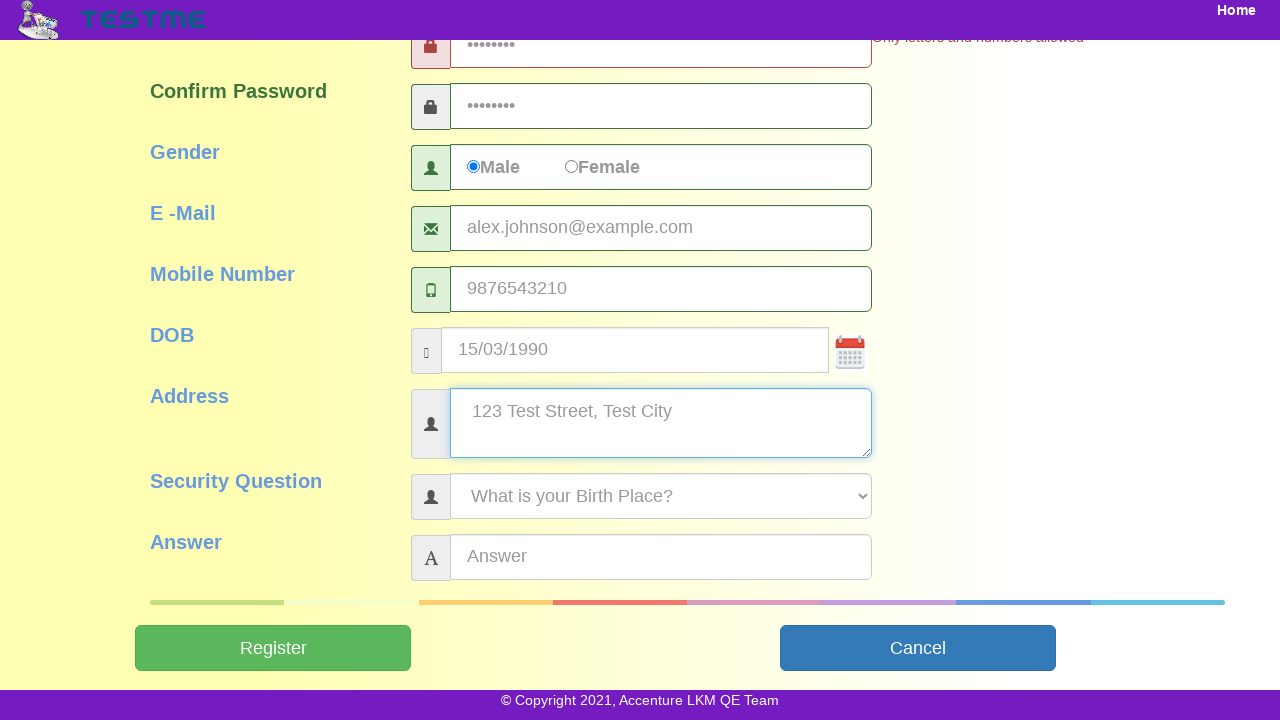

Filled security answer field with 'New York' on input[name='answer']
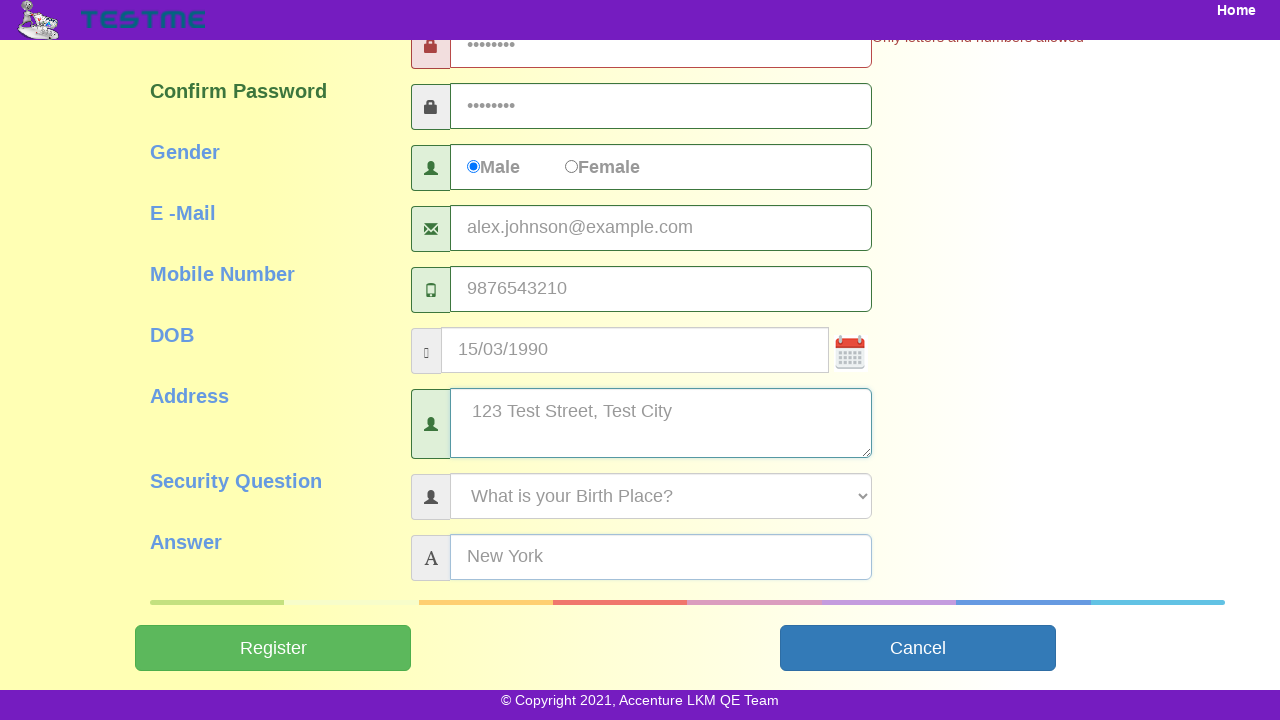

Clicked Register button to submit the registration form at (273, 648) on input[type='submit'][value='Register']
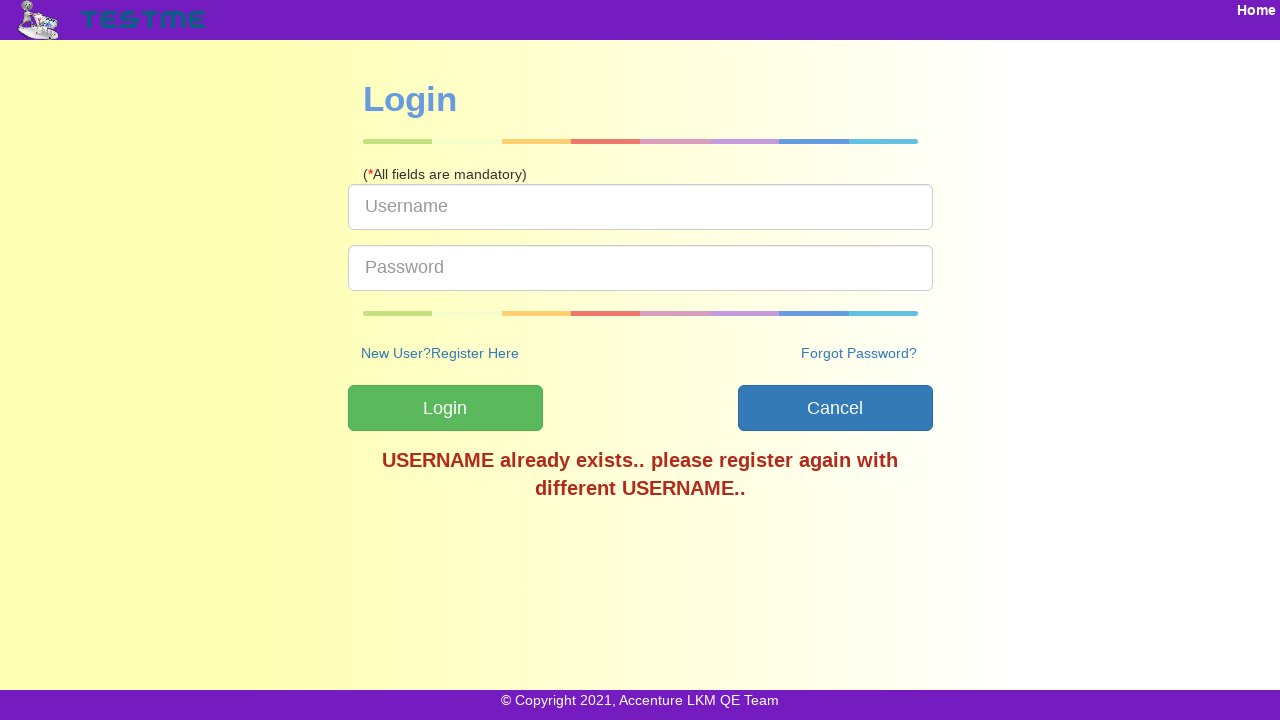

Navigation to login page completed successfully after registration
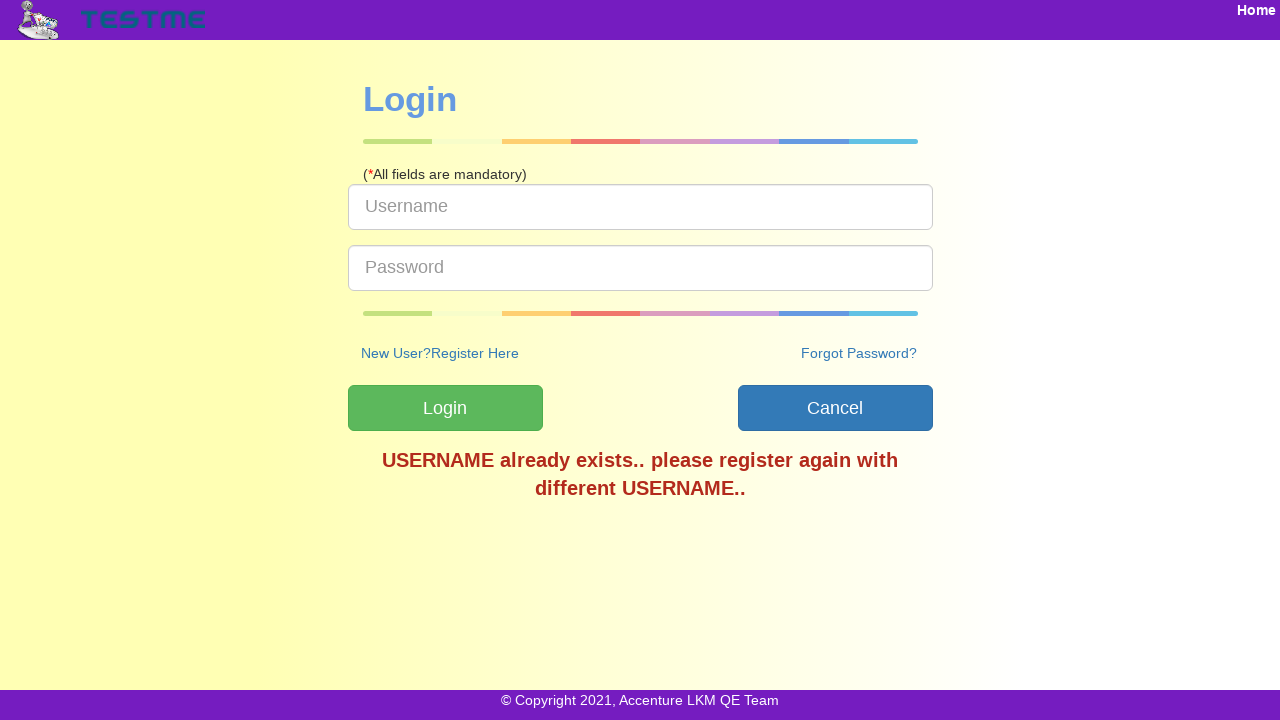

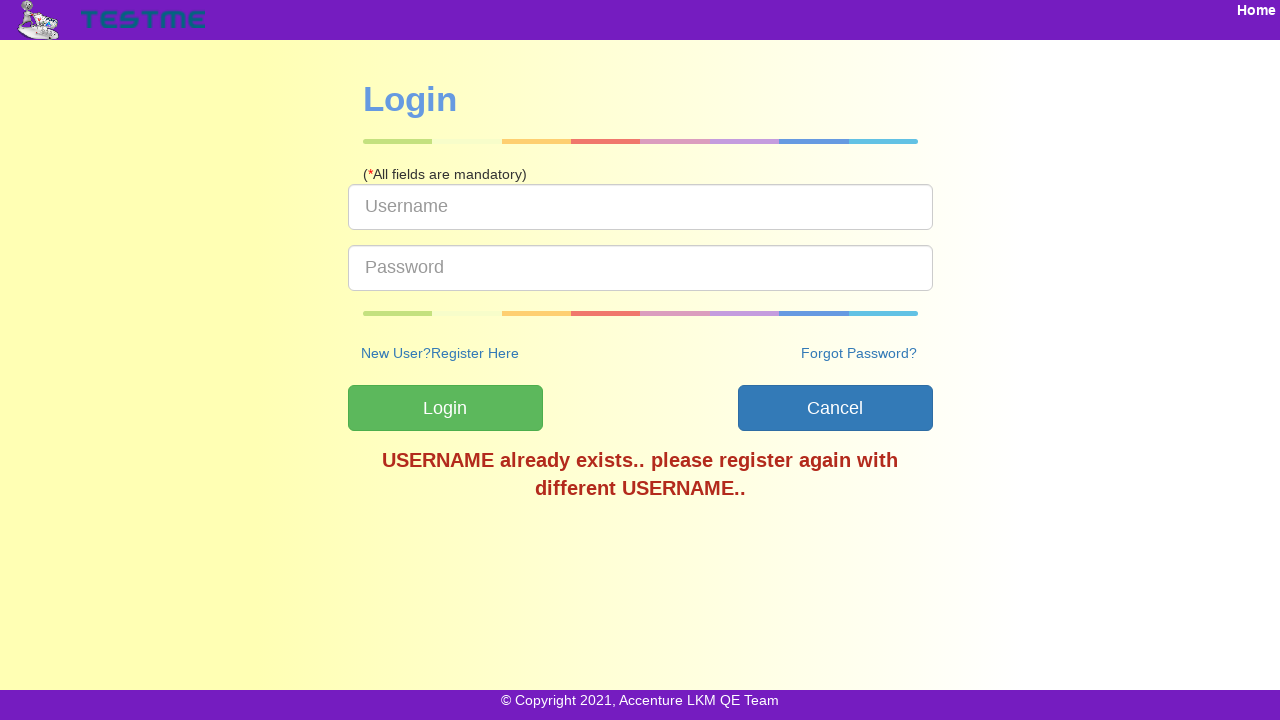